Clicks the reveal button, waits for the input to become interactable, then types text into it and verifies the value

Starting URL: https://www.selenium.dev/selenium/web/dynamic.html

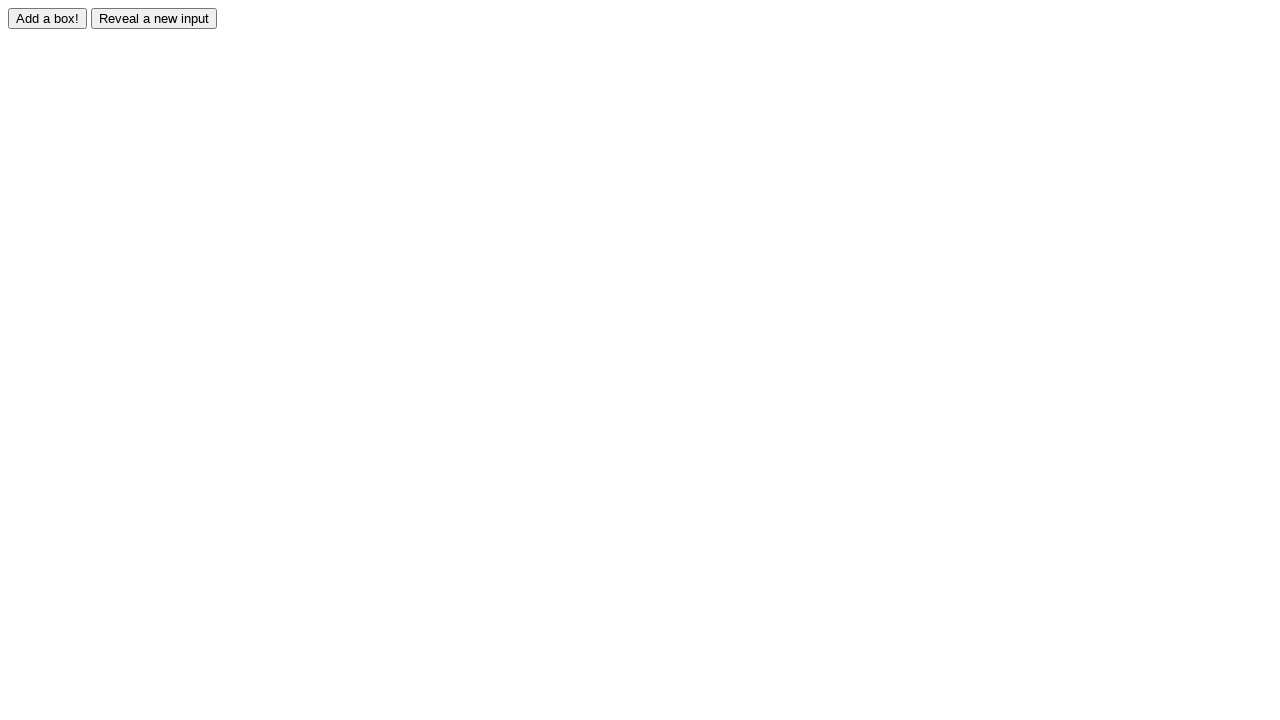

Clicked reveal button to display hidden input at (154, 18) on #reveal
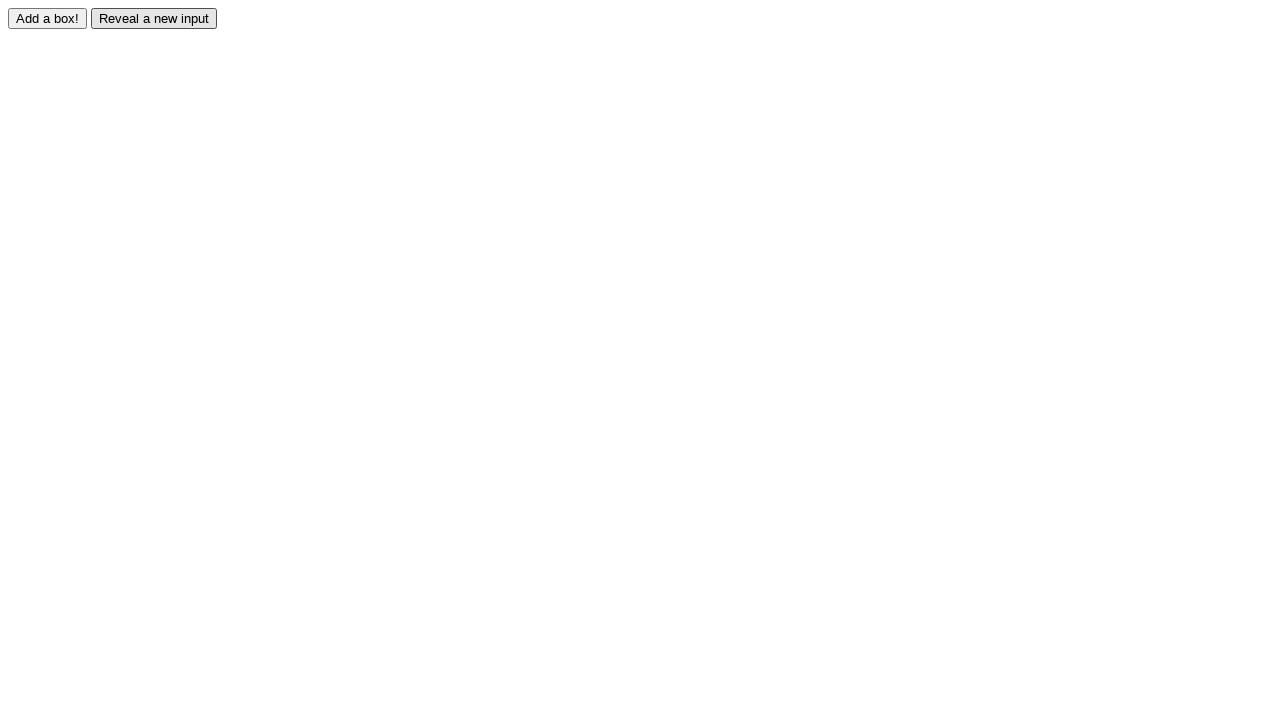

Input field became visible and interactable
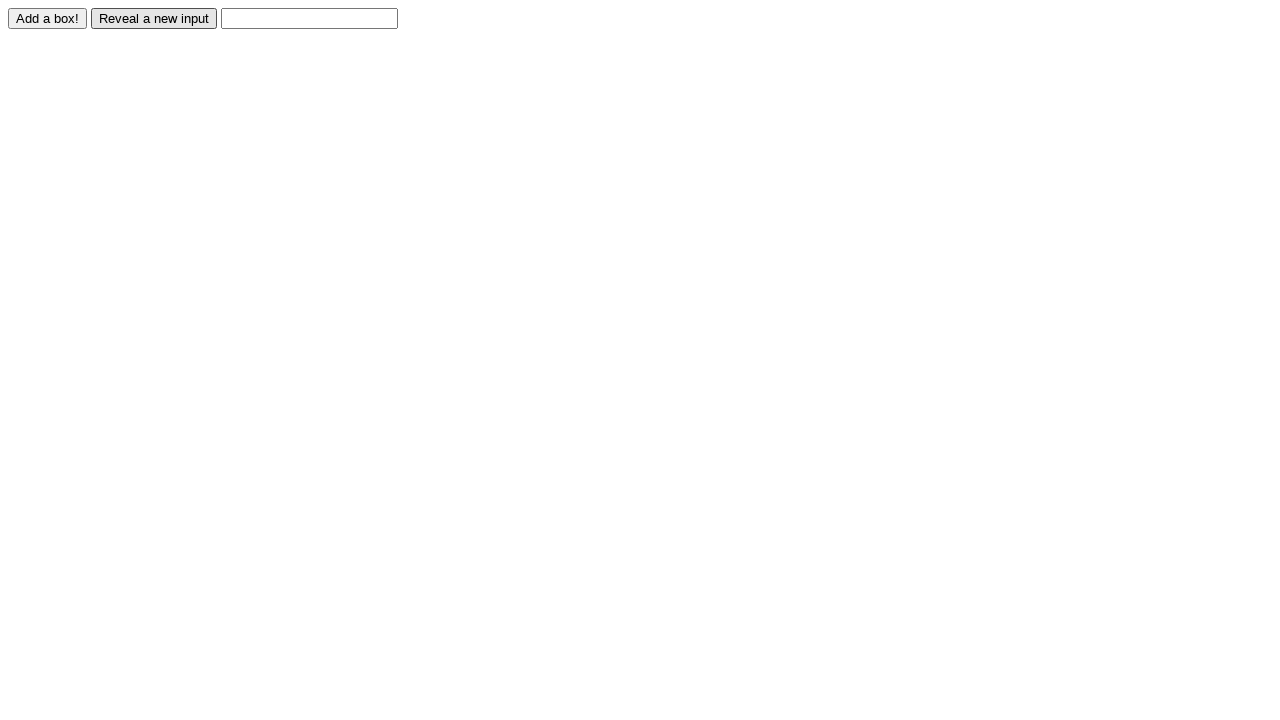

Typed 'Displayed' into the revealed input field on #revealed
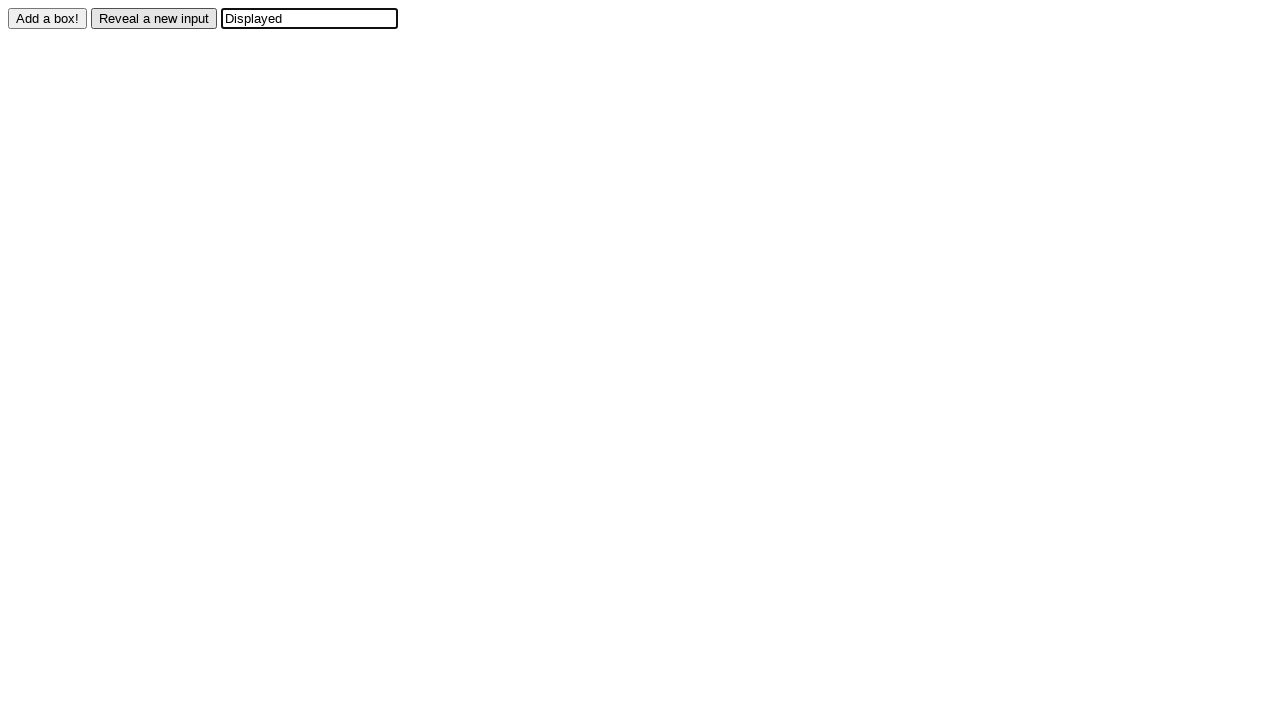

Verified that revealed element is an input tag
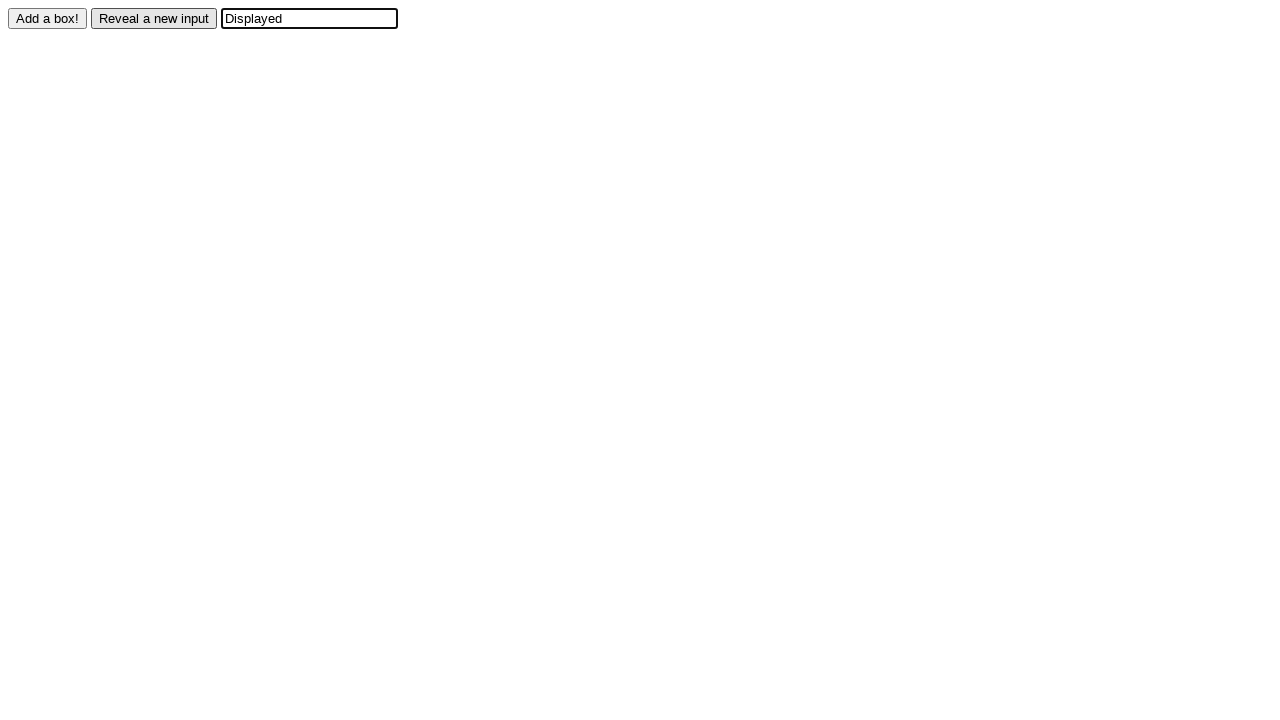

Verified that input field contains the correct value 'Displayed'
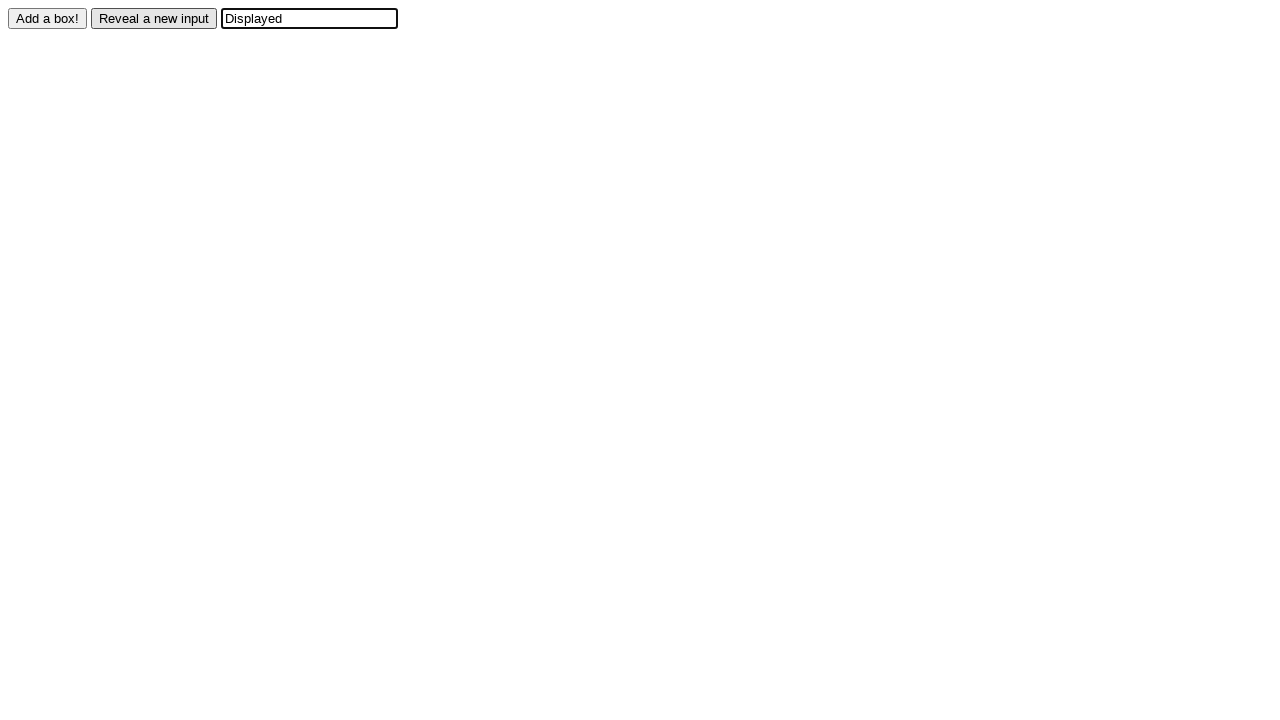

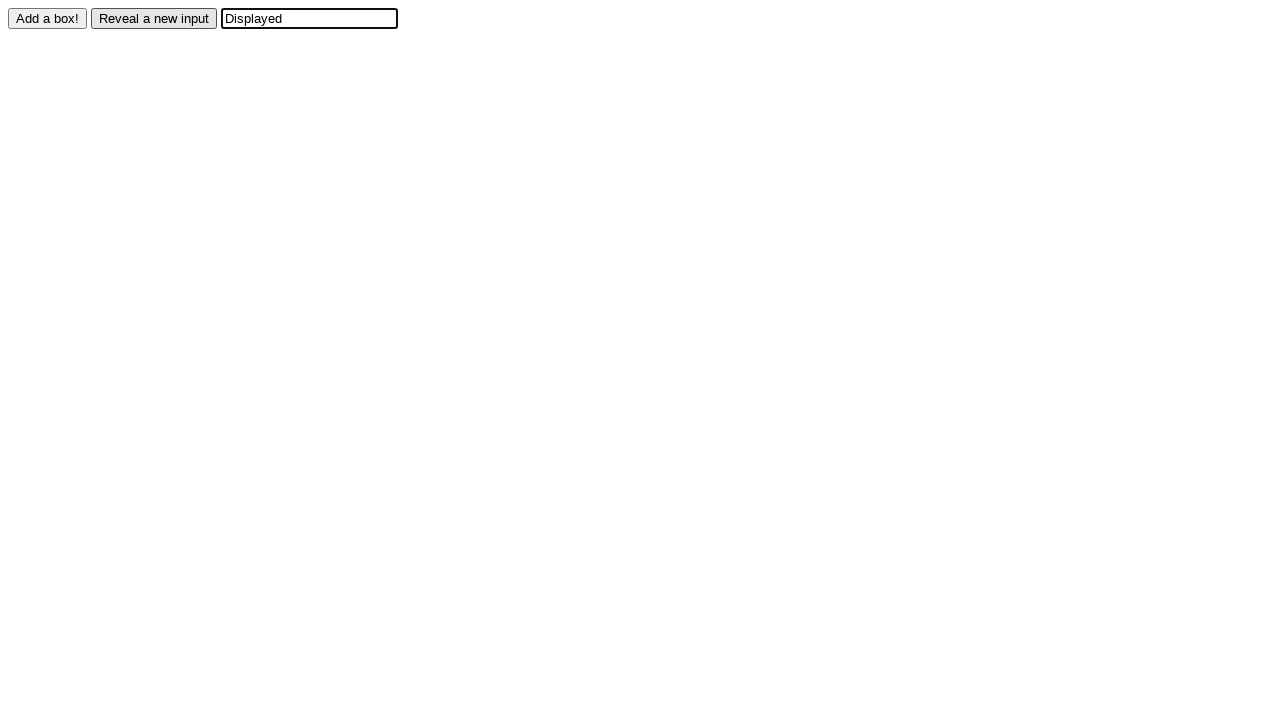